Tests GitHub search functionality by searching for a specific repository using the search bar

Starting URL: https://github.com

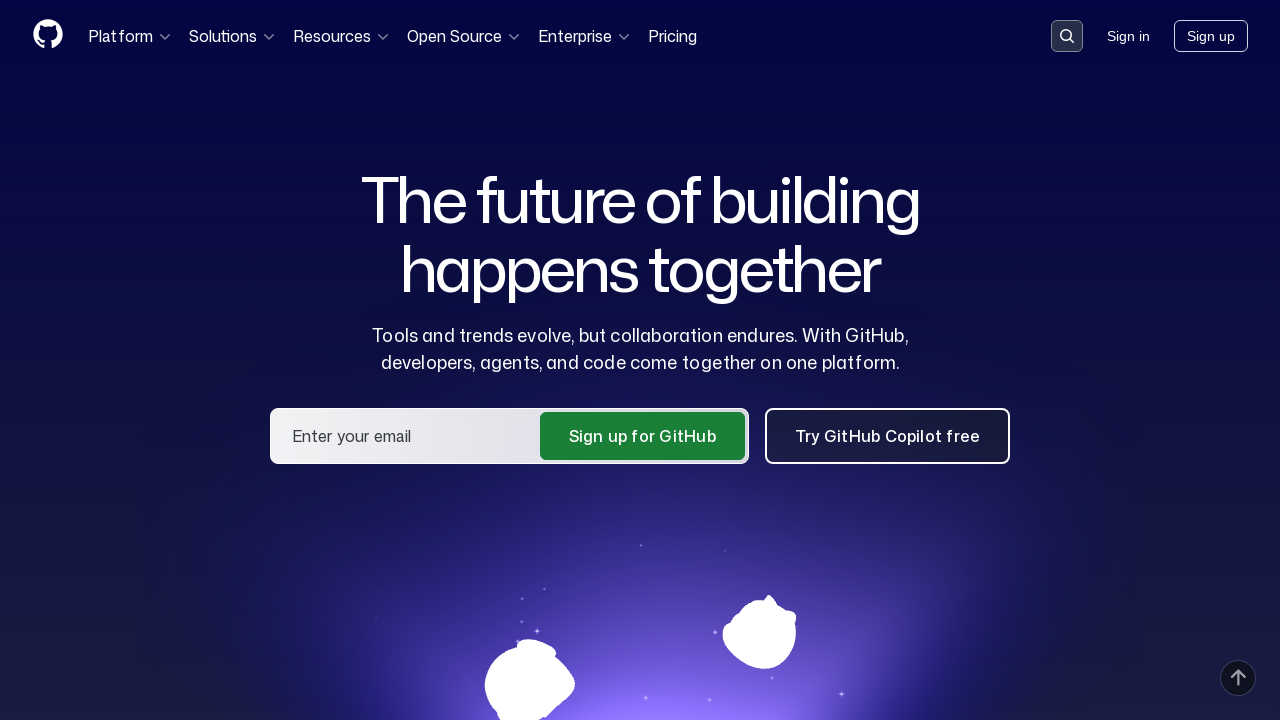

Clicked search button to activate search input at (1067, 36) on button[data-target='qbsearch-input.inputButton']
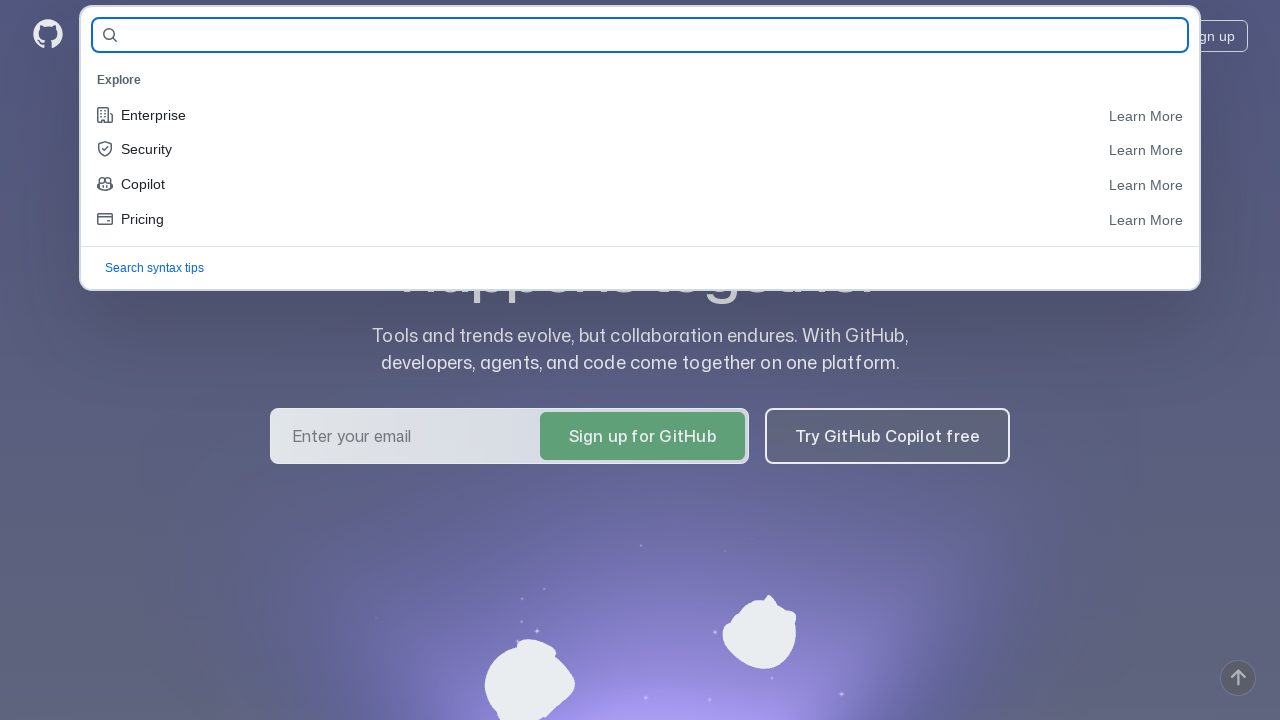

Filled search box with repository name 'Suneks/breakingBadApp' on input[name='query-builder-test']
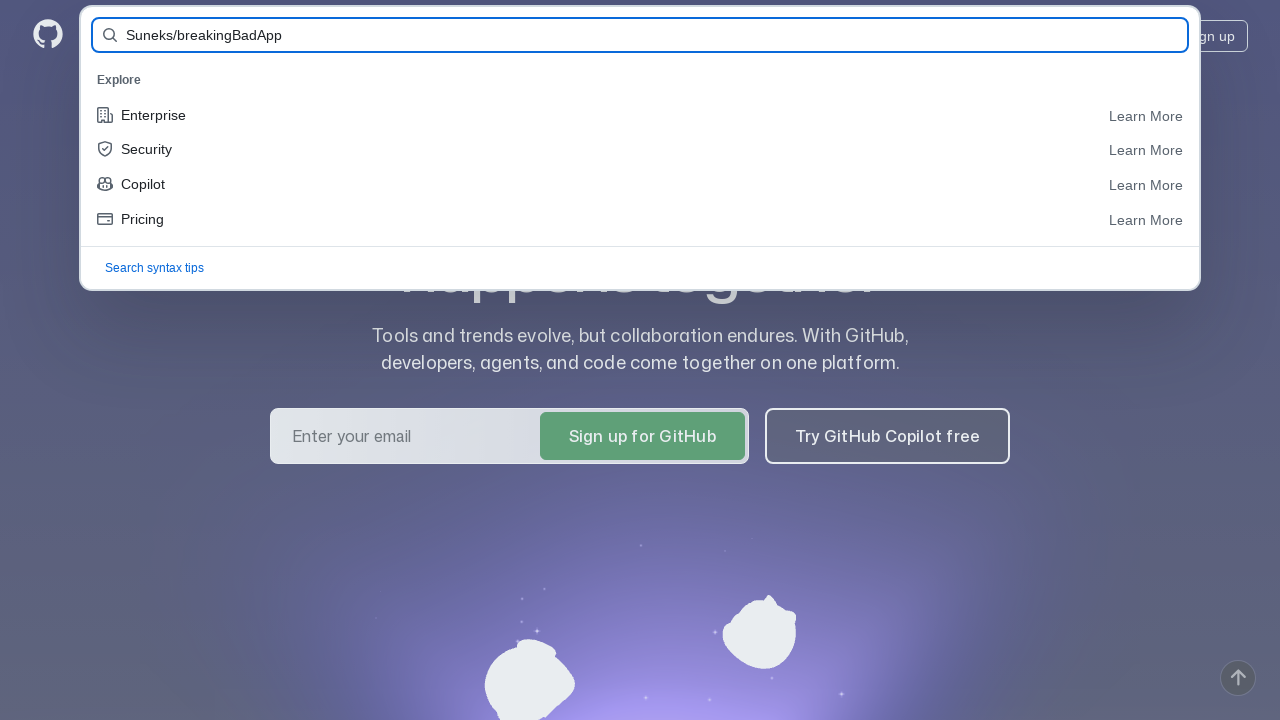

Pressed Enter to submit search query
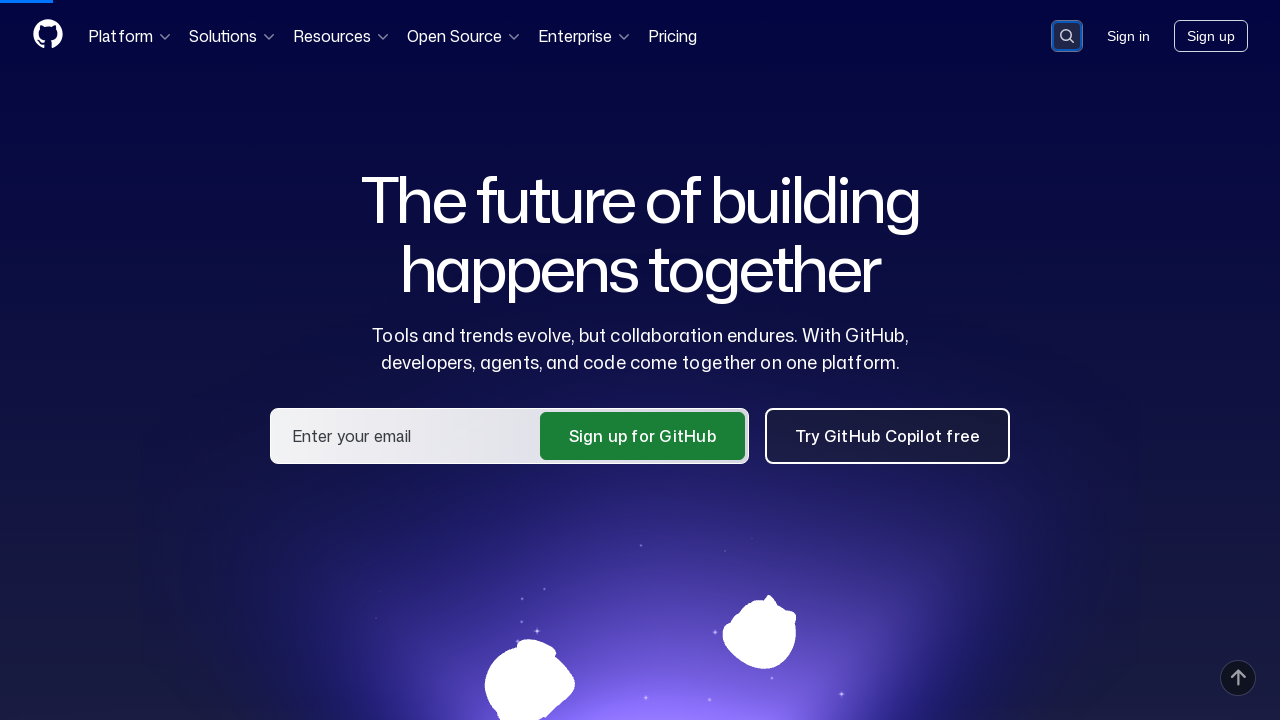

Search results loaded successfully
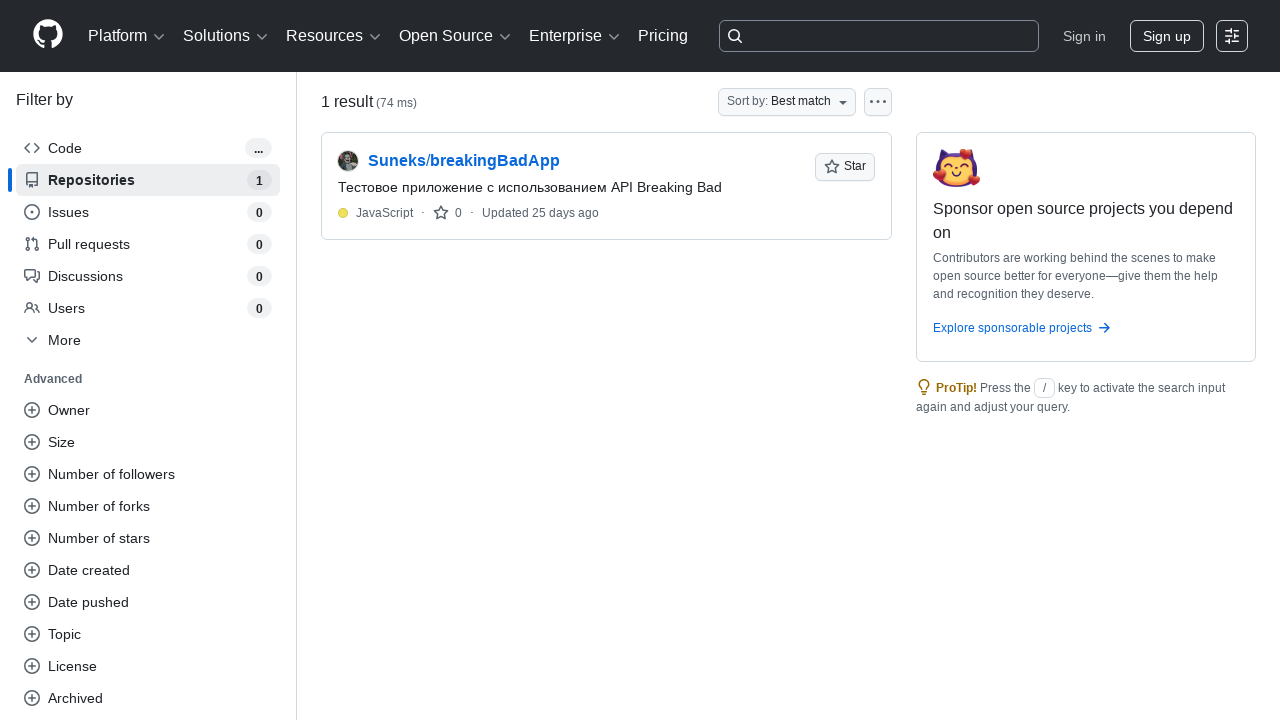

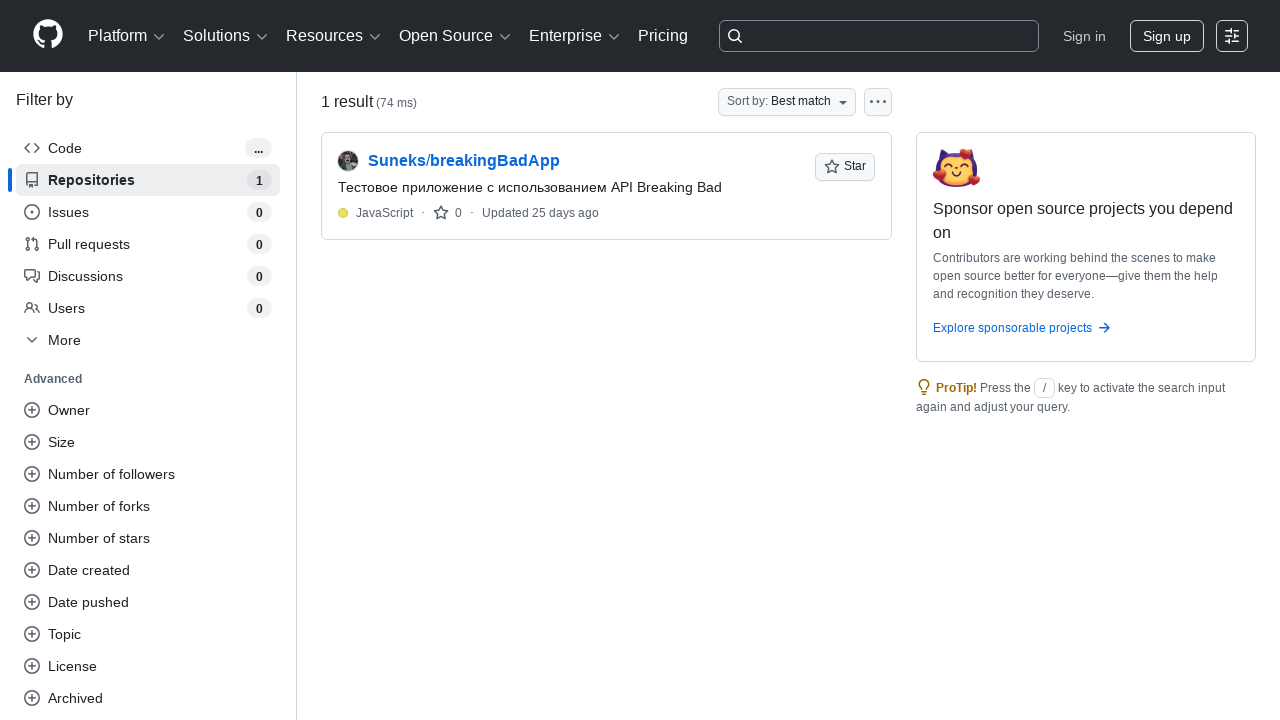